Tests mouse hover functionality by moving to a hover button element, waiting for the dropdown to appear, and then clicking on the "Top" link option.

Starting URL: https://www.rahulshettyacademy.com/AutomationPractice/

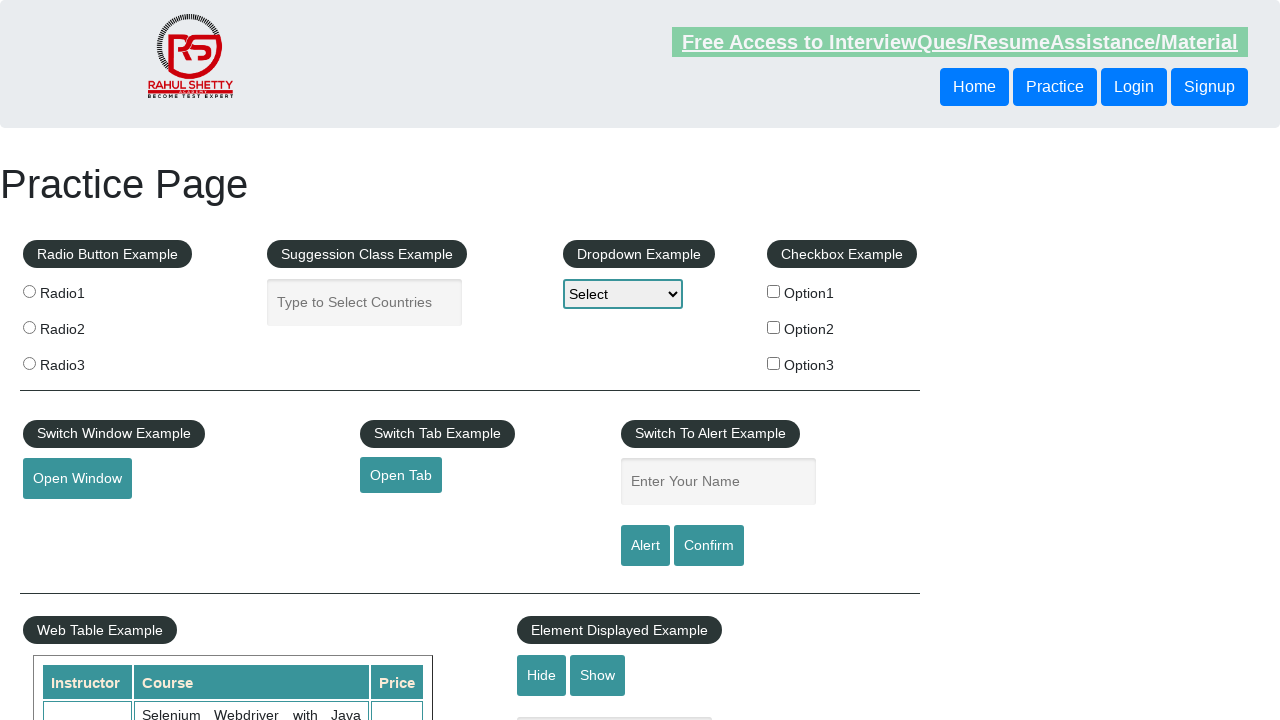

Navigated to Rahul Shetty Academy automation practice page
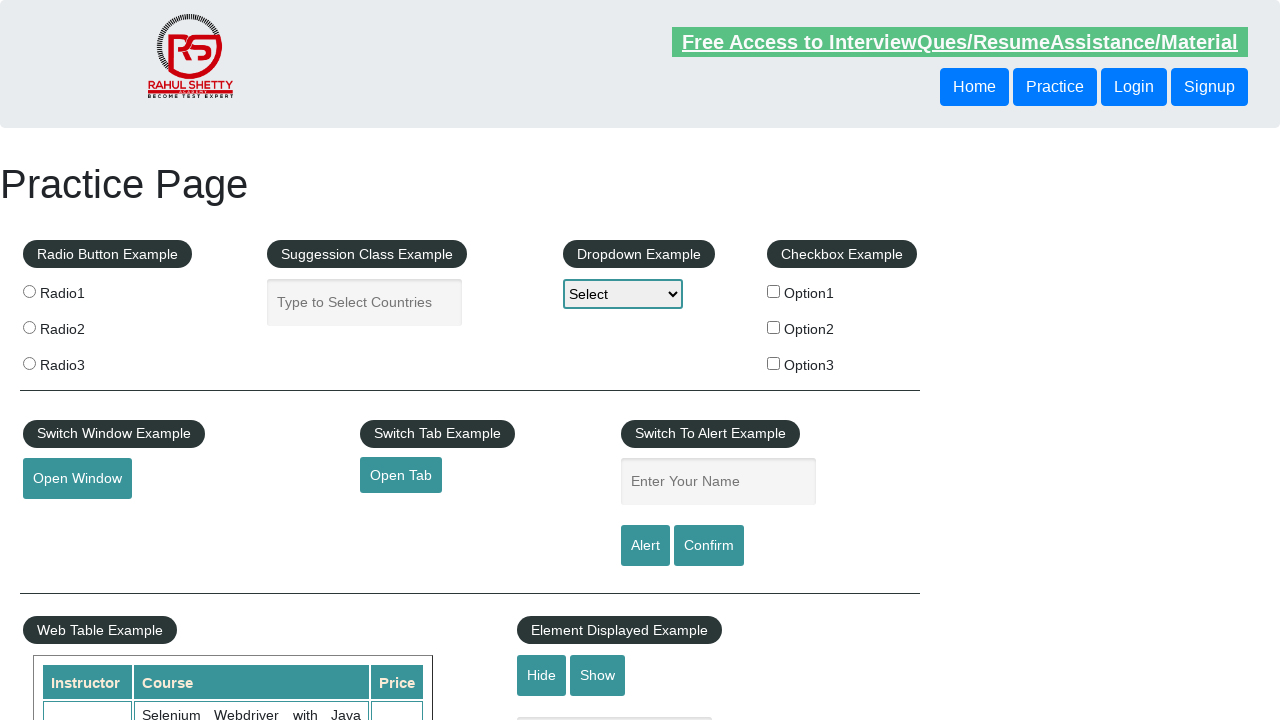

Hovered over mouse hover button to reveal dropdown at (83, 361) on button#mousehover
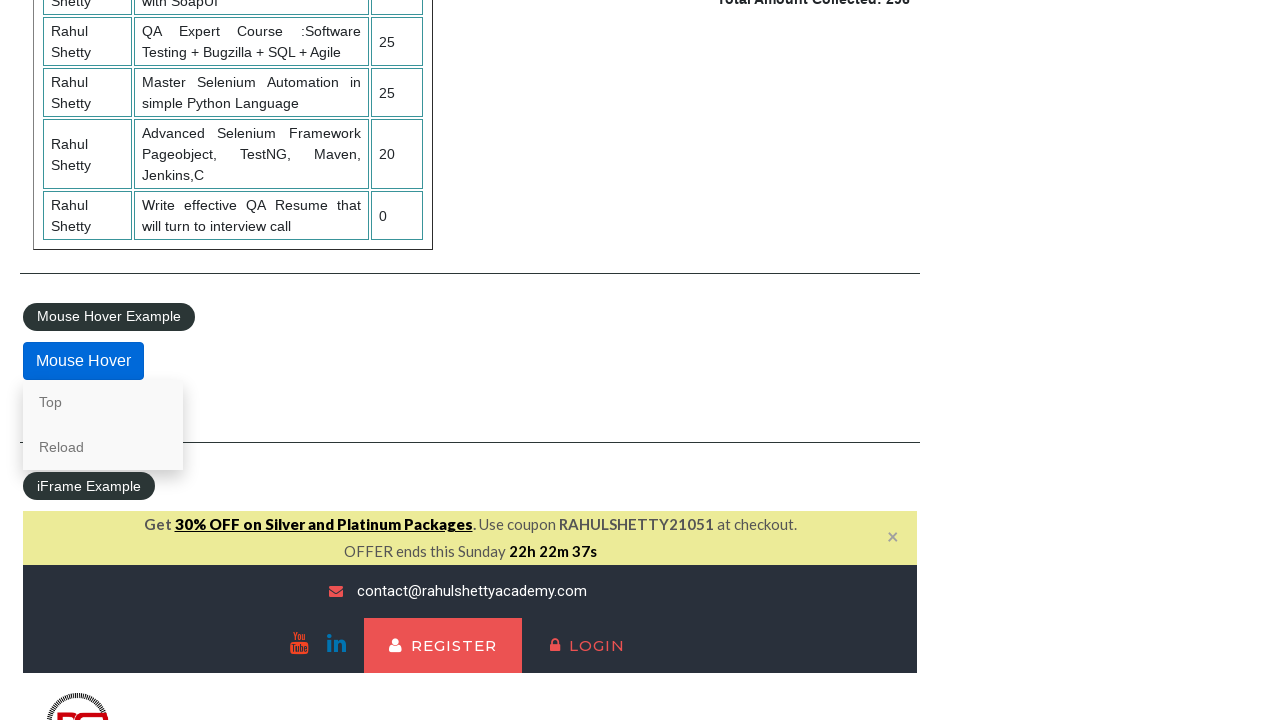

Waited for dropdown menu to fully appear
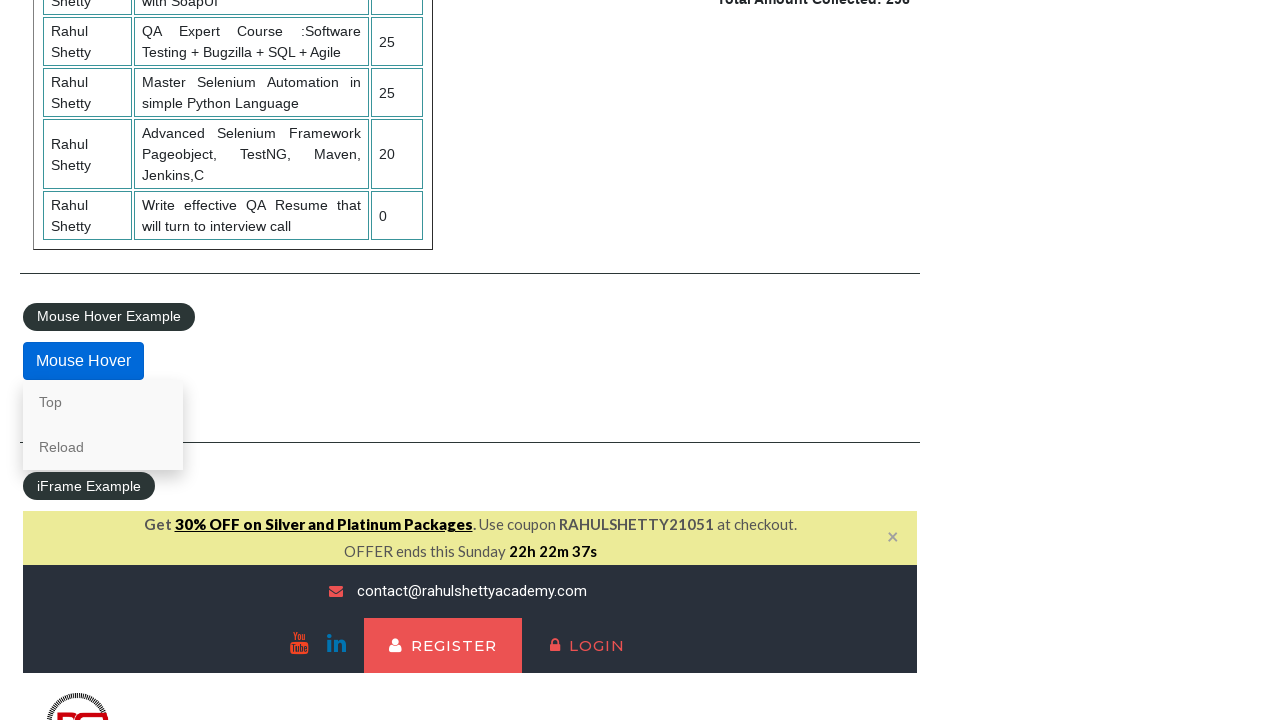

Clicked on 'Top' link option from dropdown menu at (103, 402) on a:has-text('Top')
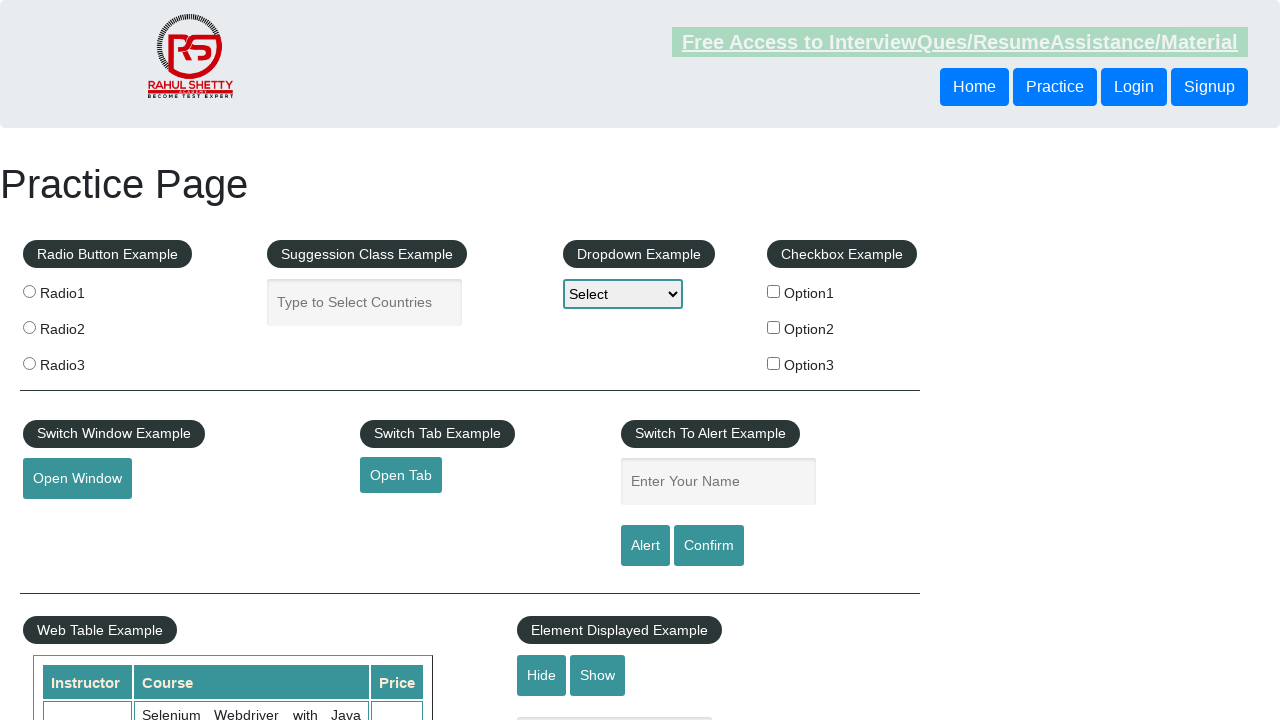

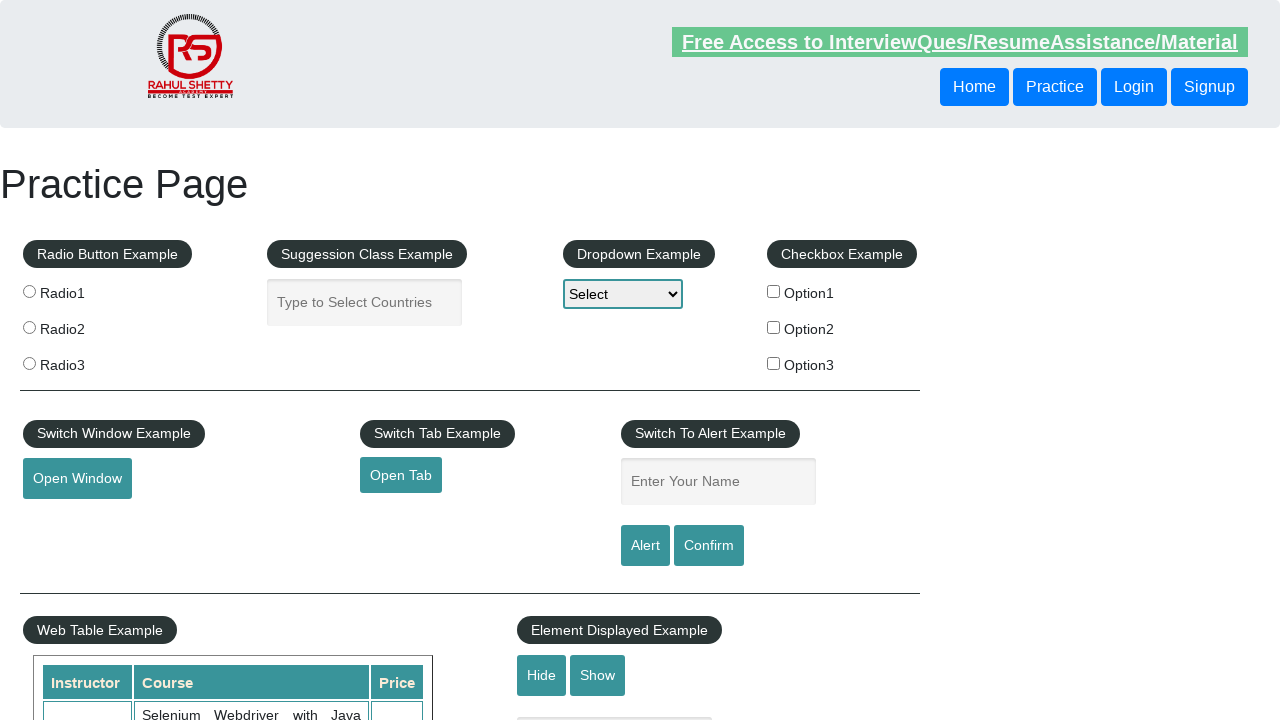